Tests product search by typing a search term and verifying that exactly 4 products are displayed

Starting URL: https://rahulshettyacademy.com/seleniumPractise/#/

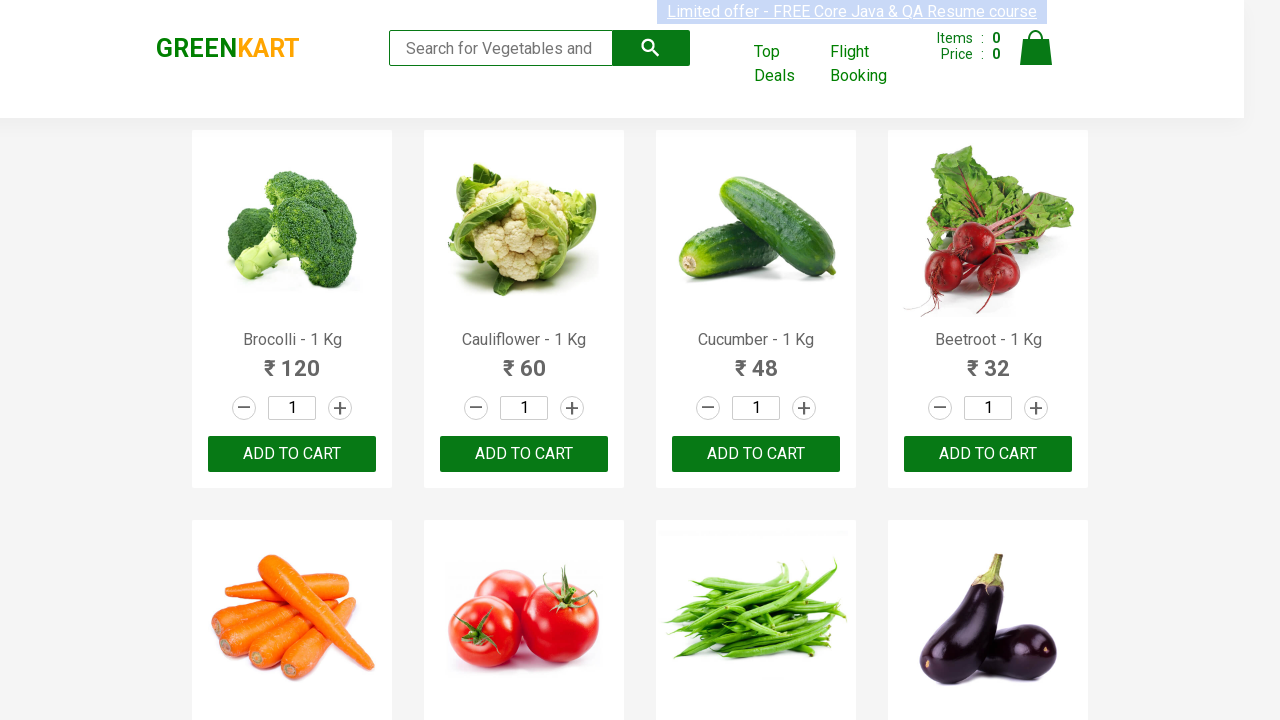

Typed 'ca' into search box on .search-keyword
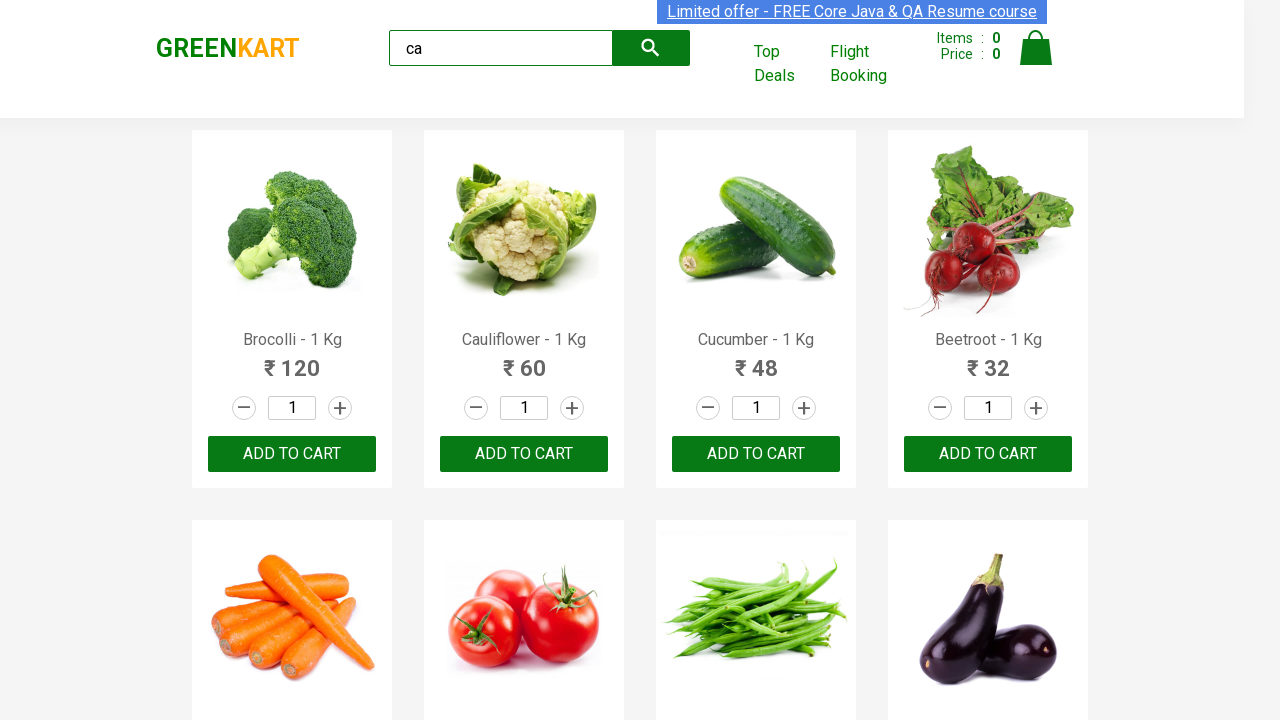

Waited 2000ms for search results to load
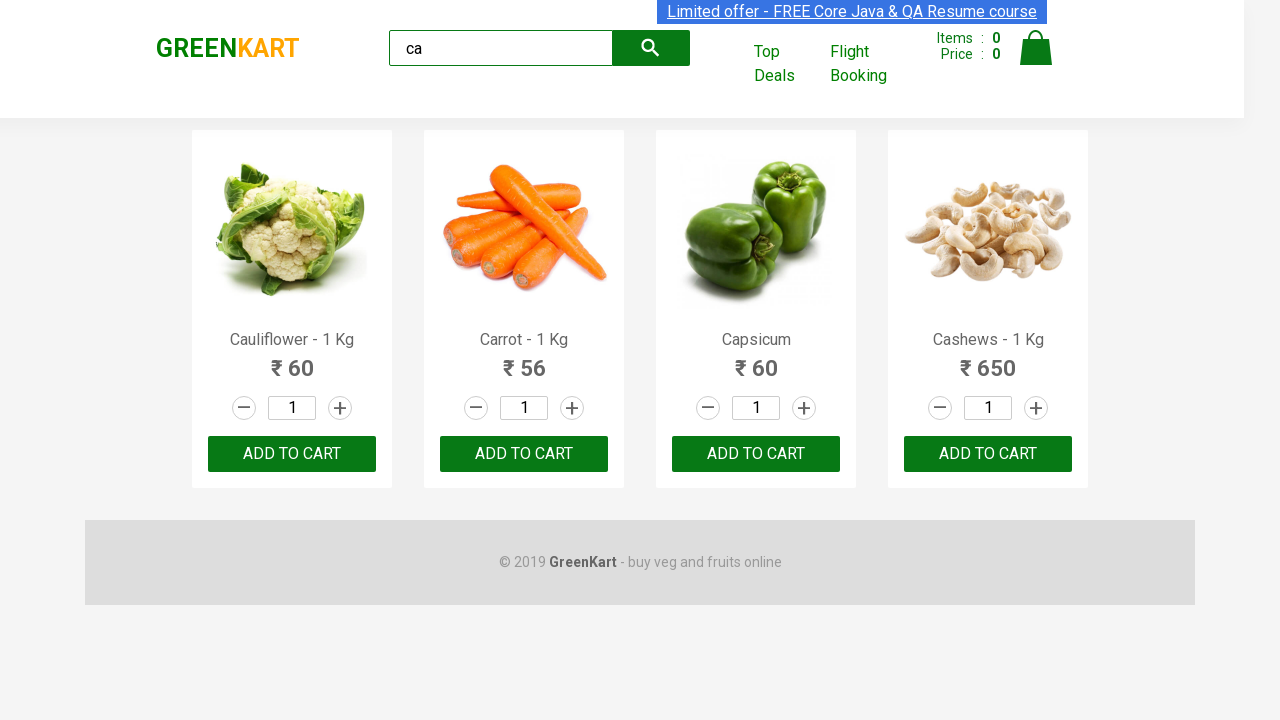

Located all visible products
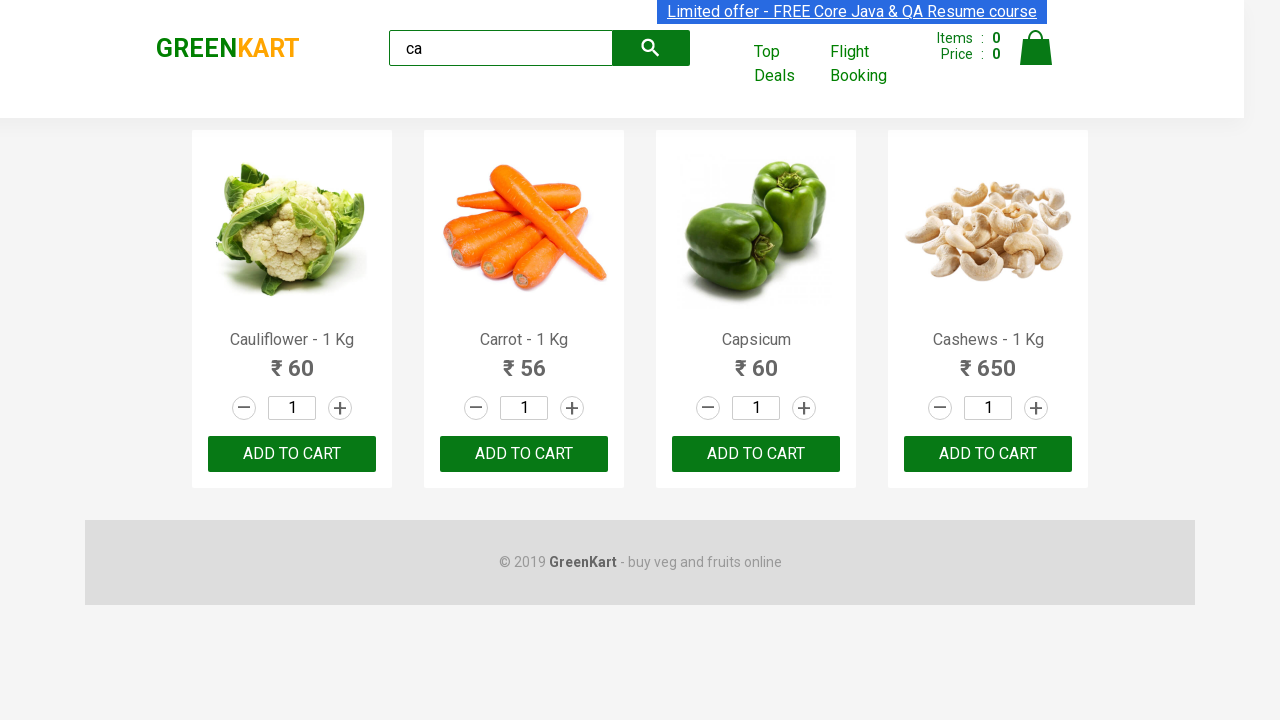

Verified exactly 4 products are displayed
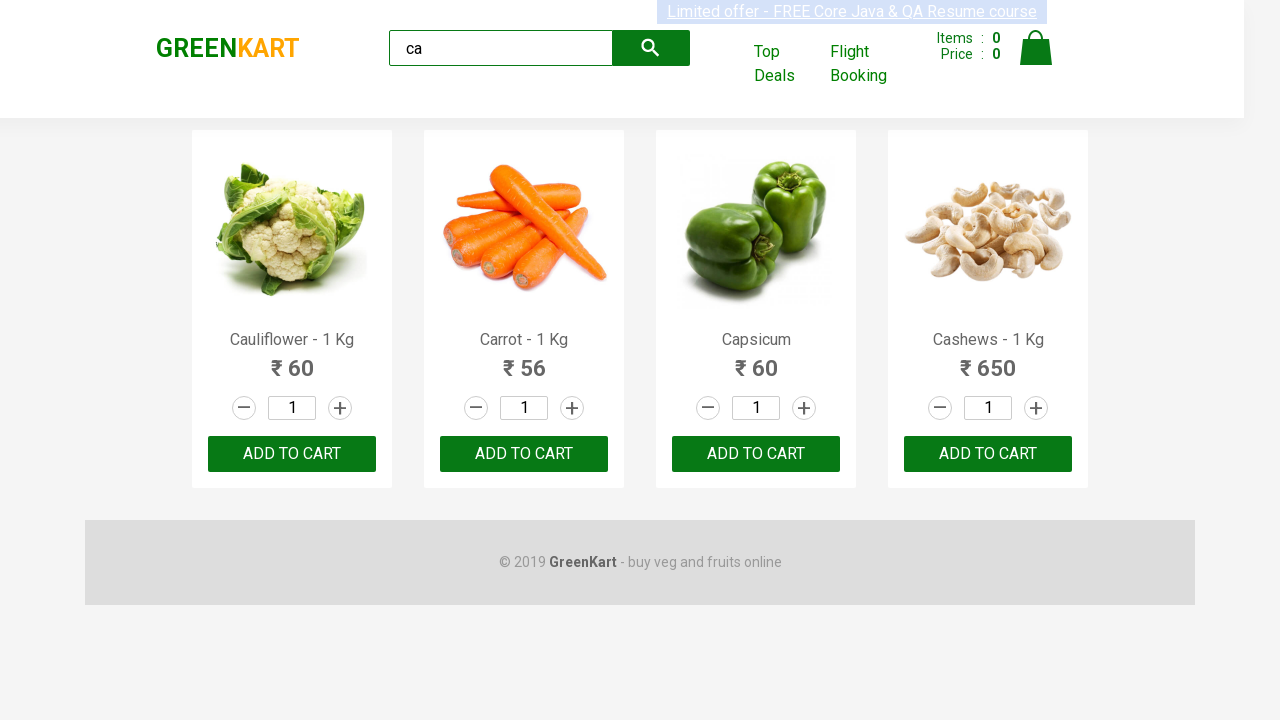

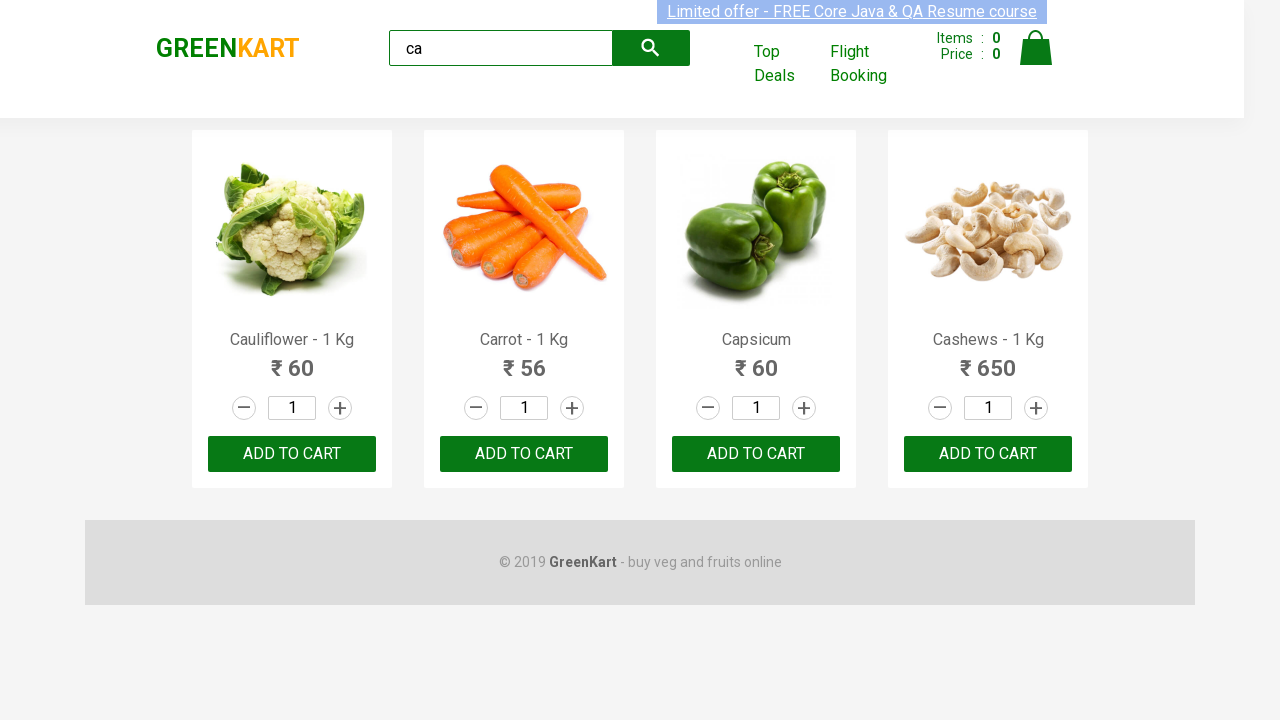